Navigates to a links demo page and verifies that link elements are present and accessible on the page

Starting URL: https://demoqa.com/links

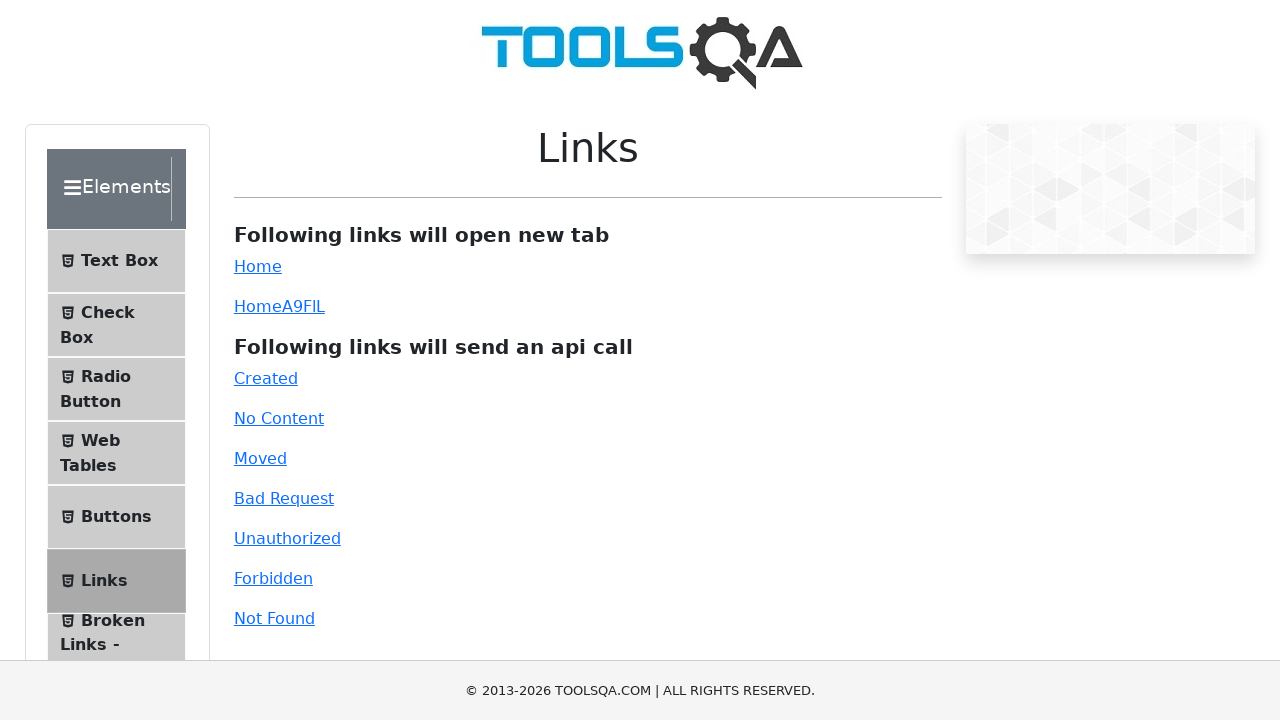

Navigated to the links demo page
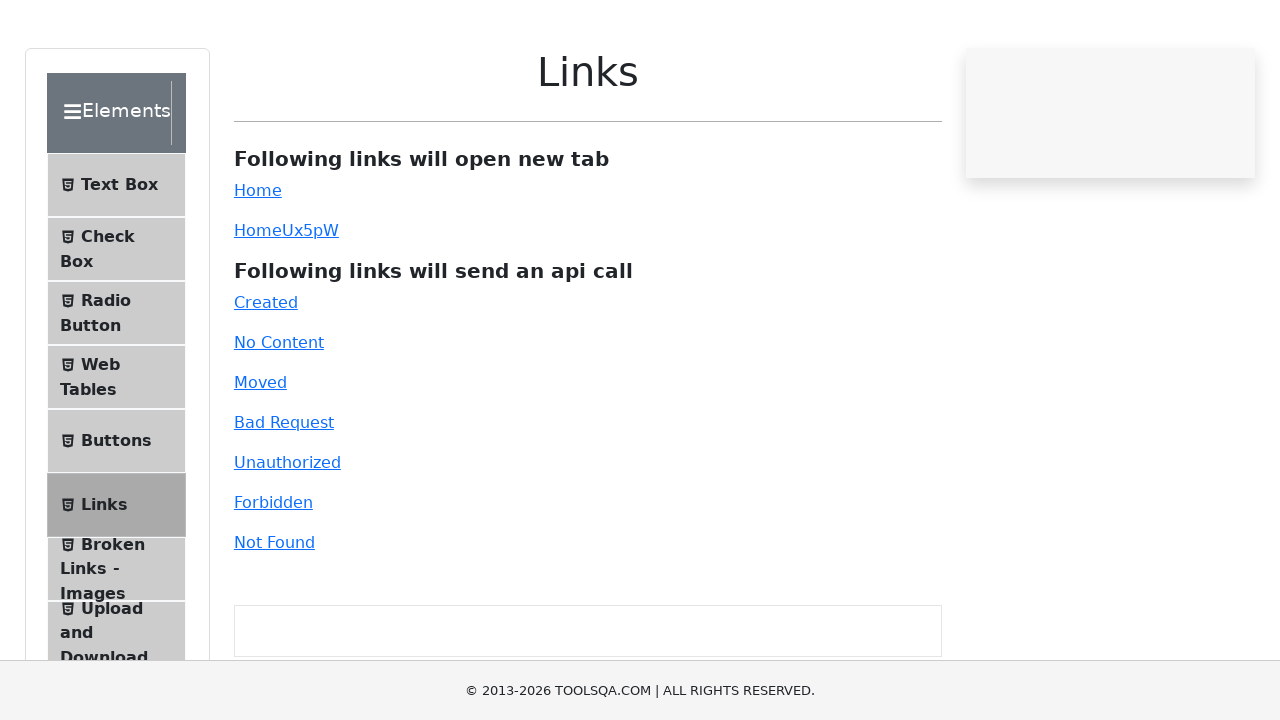

Waited for link elements to be present on the page
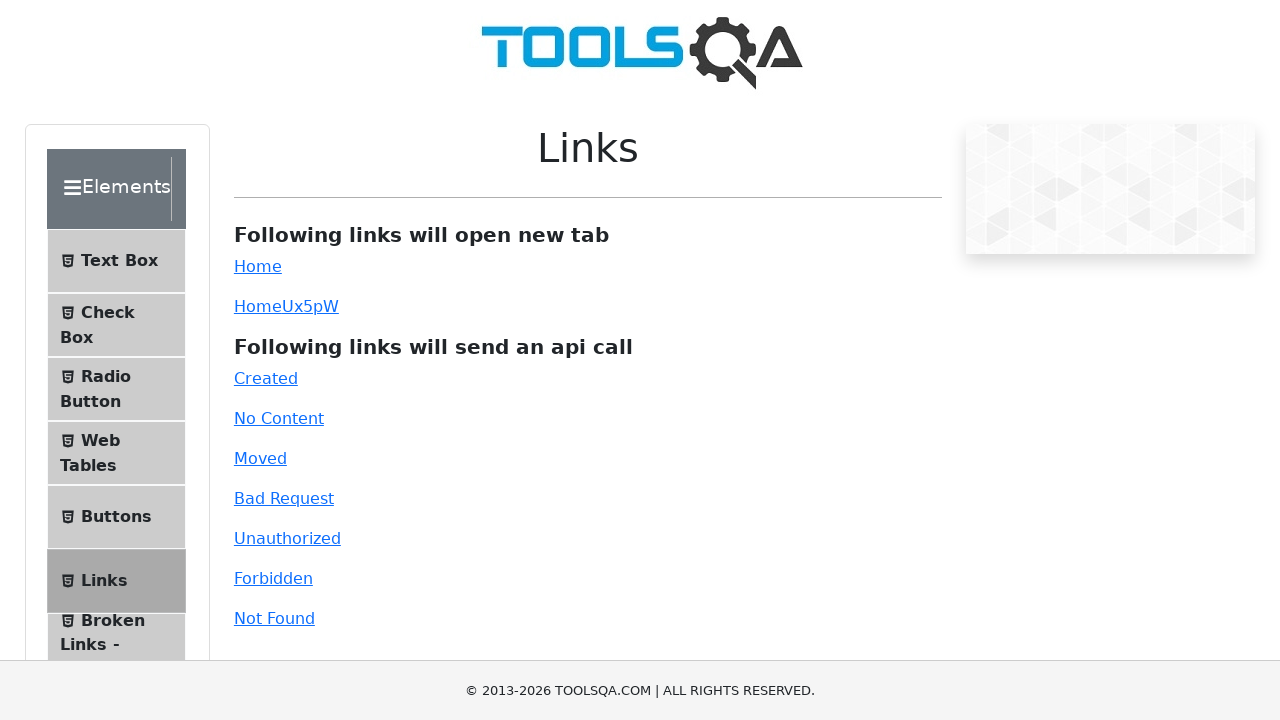

Retrieved all link elements from the page
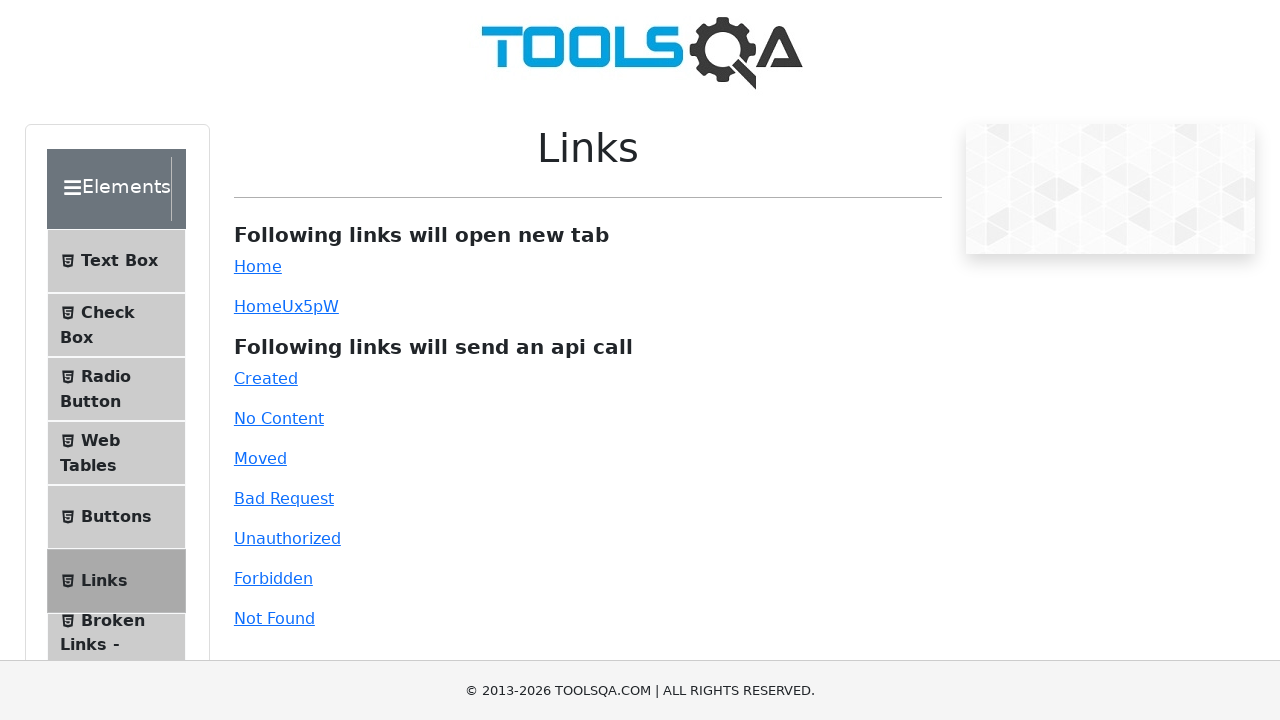

Verified that 43 link elements are present and accessible on the page
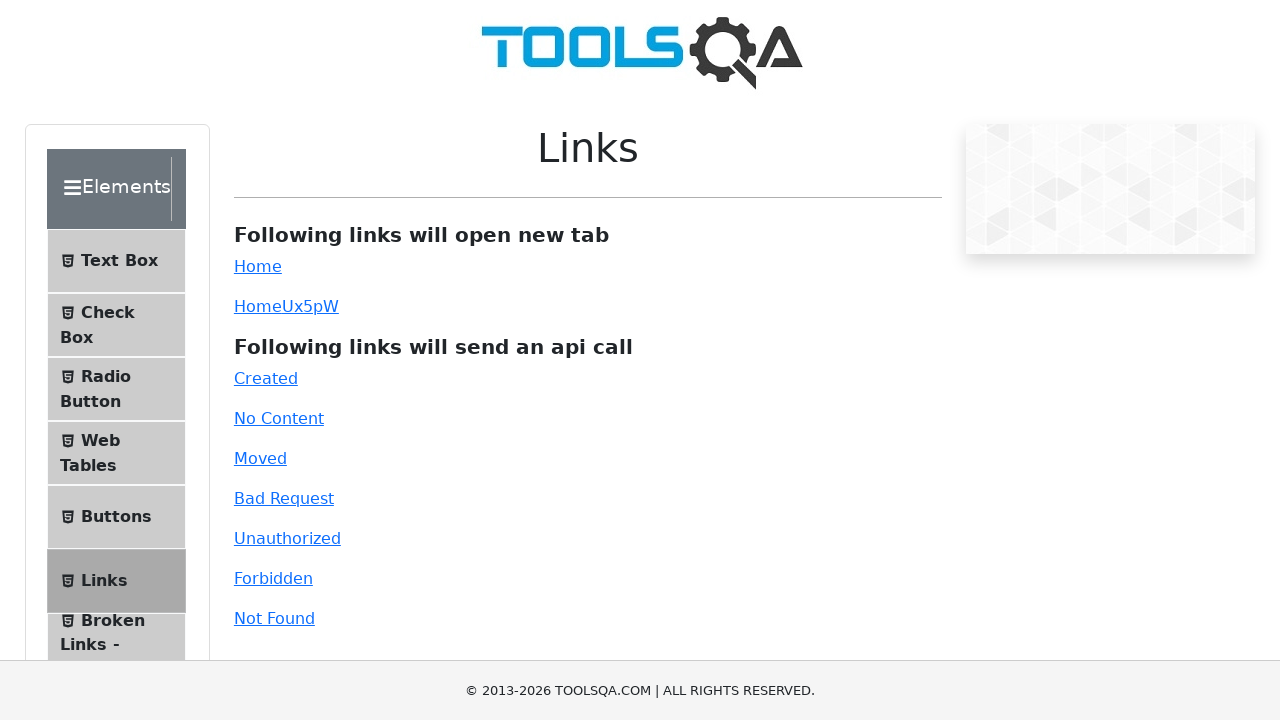

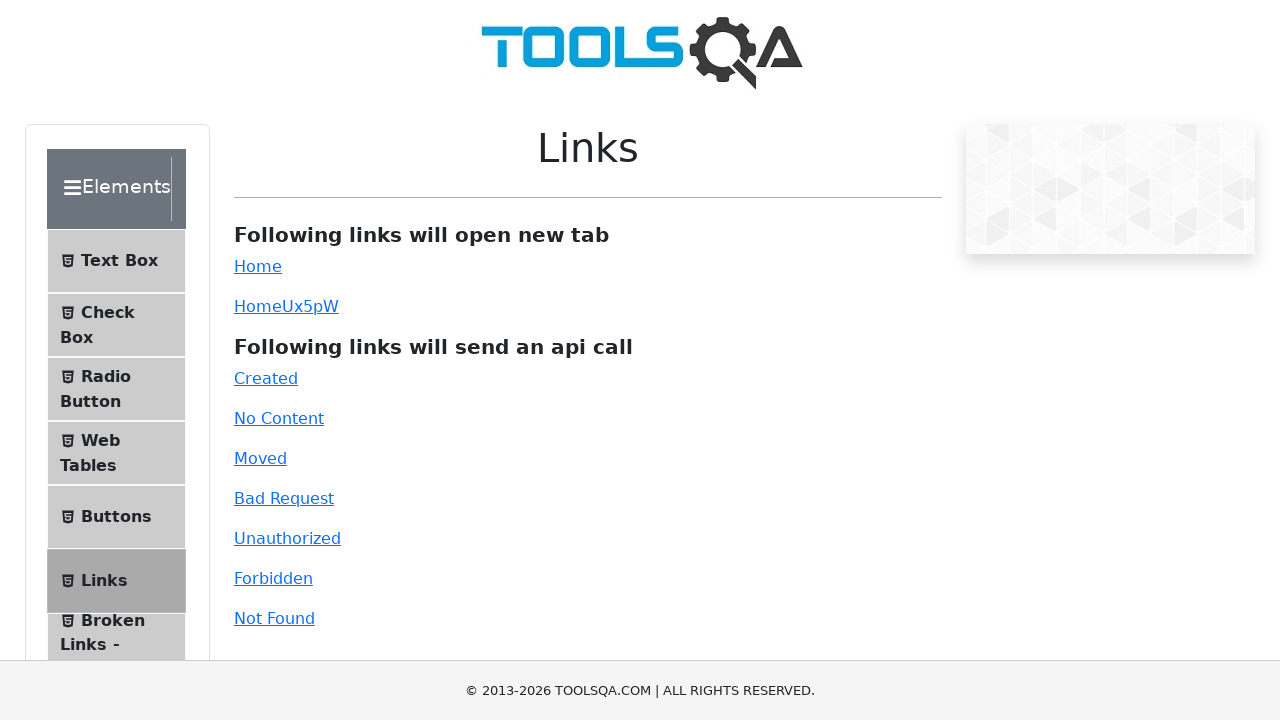